Tests navigation functionality by clicking through pagination links (Navigation, Next, page 3, page 2, Previous) and verifies that the body contains expected content

Starting URL: https://bonigarcia.dev/selenium-webdriver-java/

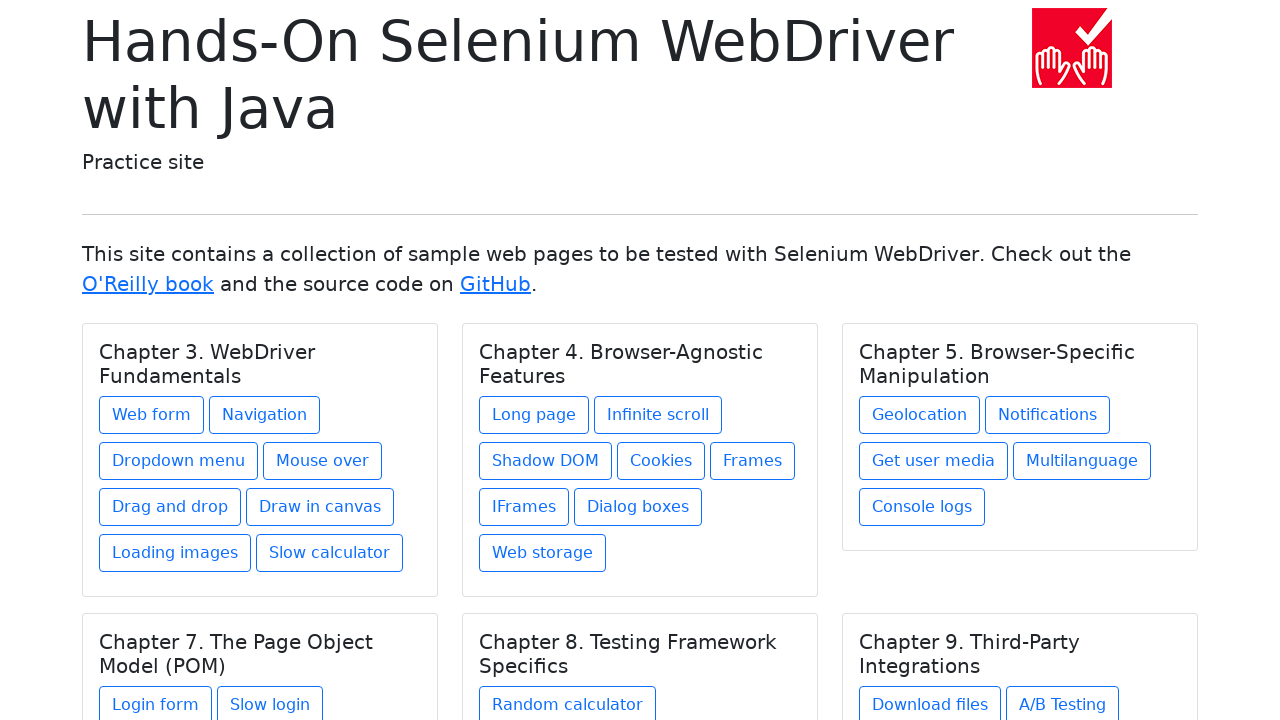

Clicked on Navigation link at (264, 415) on xpath=//a[text()='Navigation']
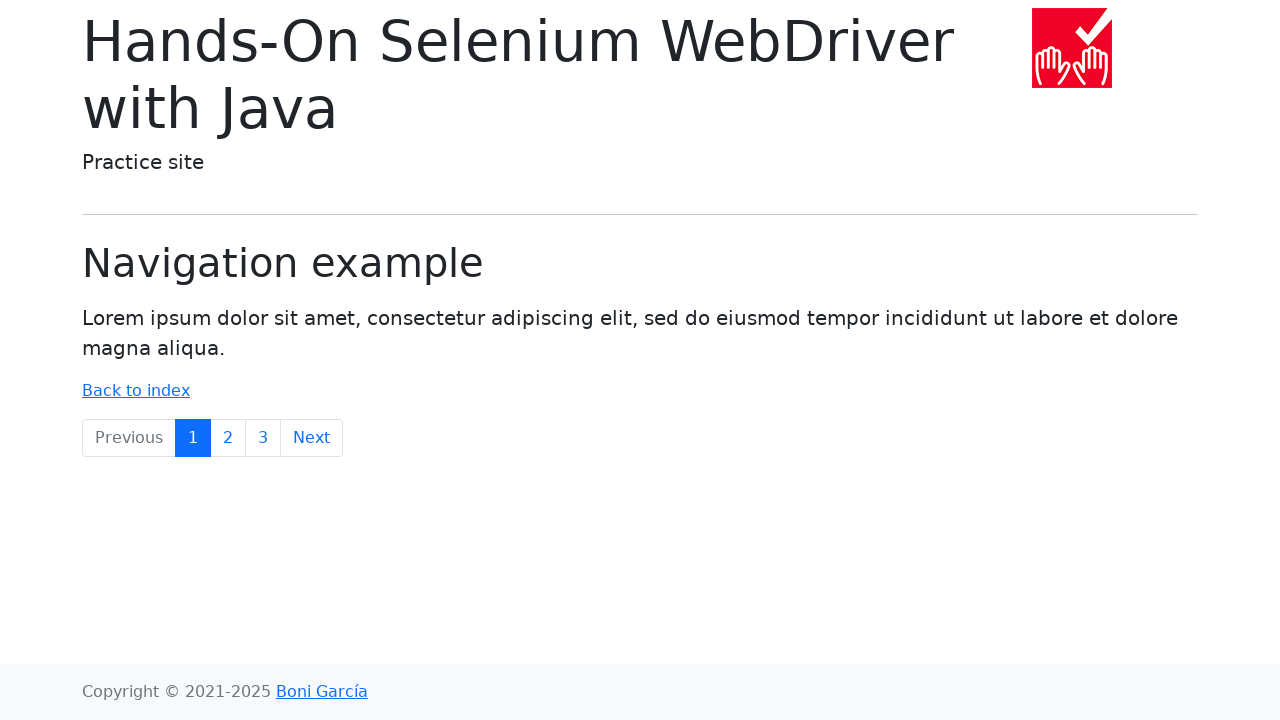

Clicked on Next link to proceed to next page at (312, 438) on xpath=//a[text()='Next']
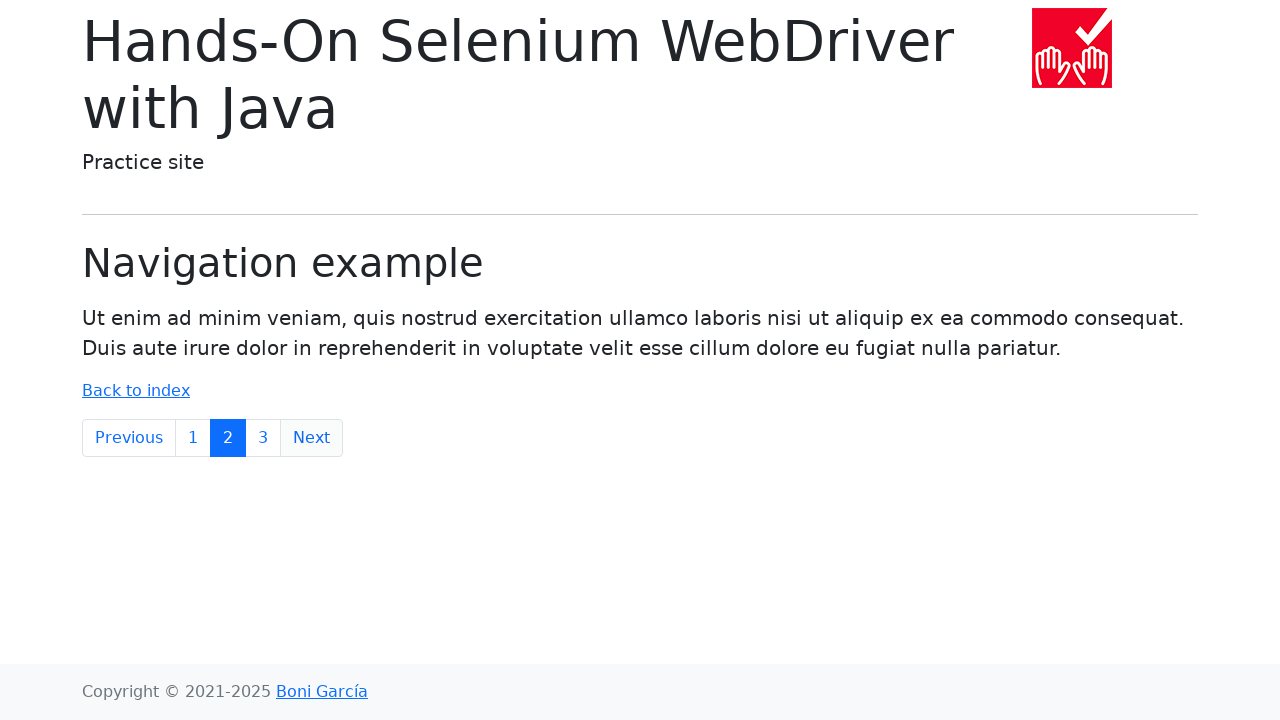

Clicked on page 3 link at (263, 438) on xpath=//a[text()='3']
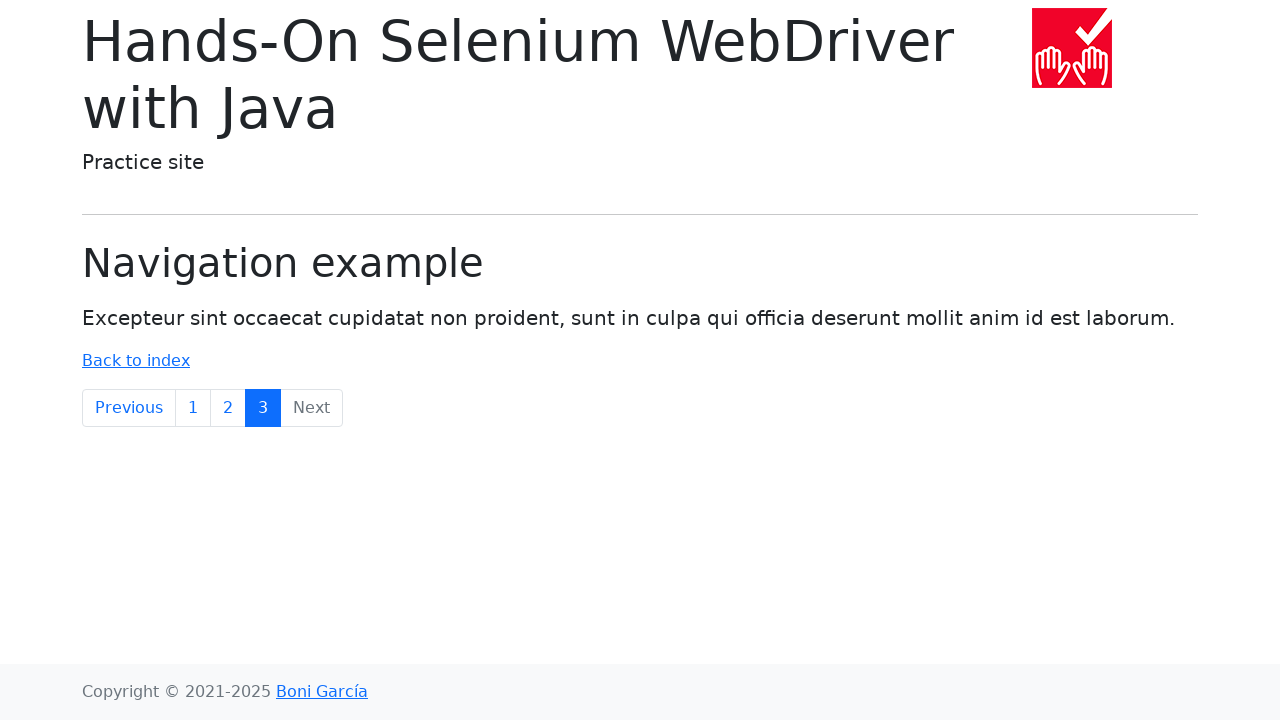

Clicked on page 2 link at (228, 408) on xpath=//a[text()='2']
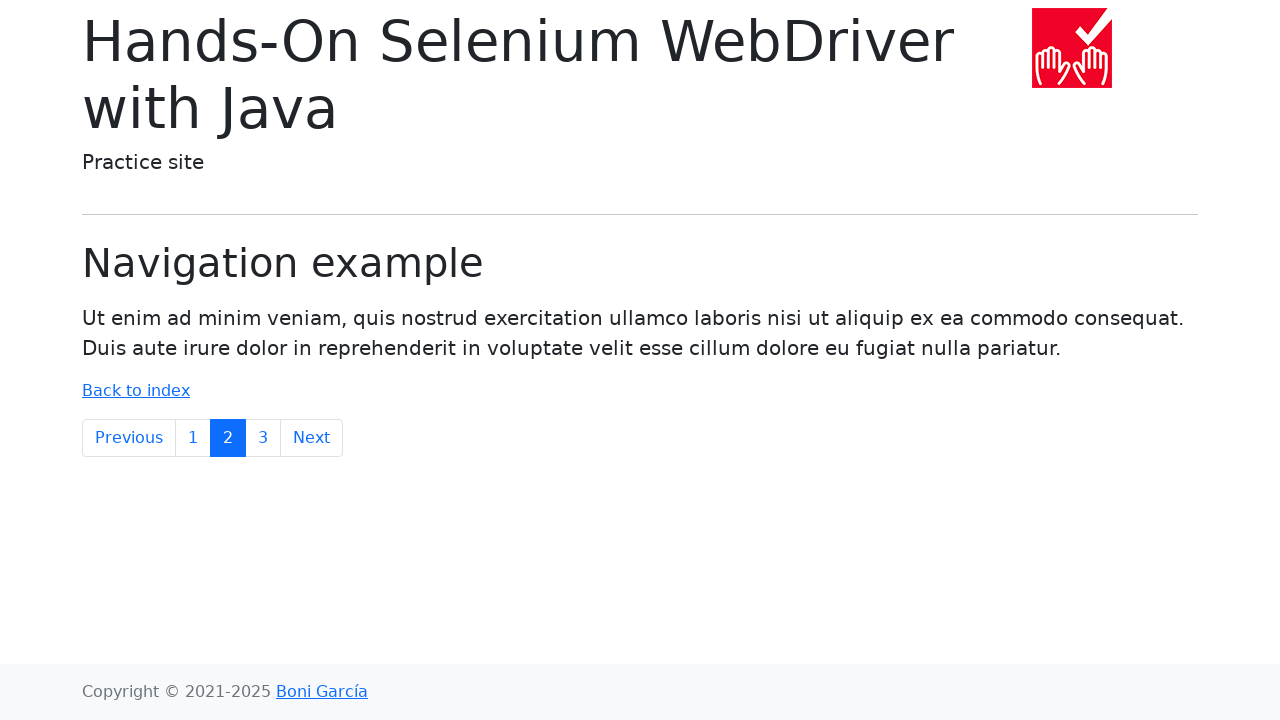

Clicked on Previous link to go back at (129, 438) on xpath=//a[text()='Previous']
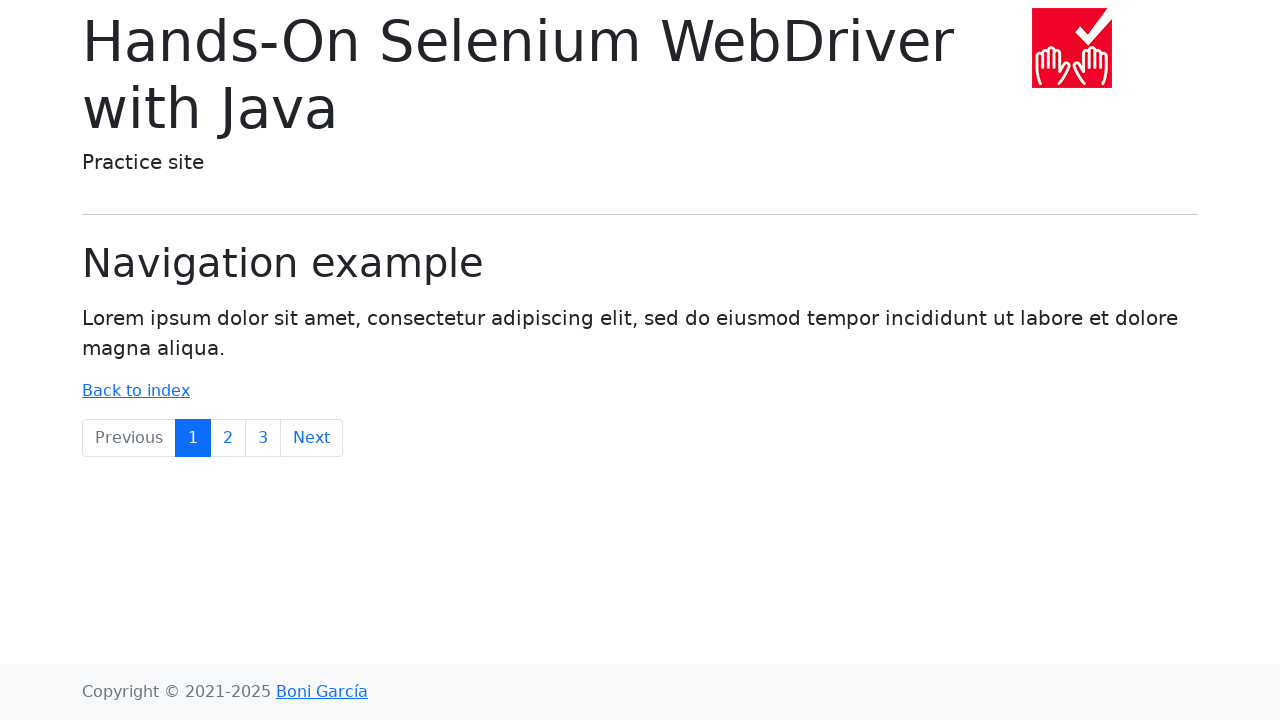

Retrieved body text content
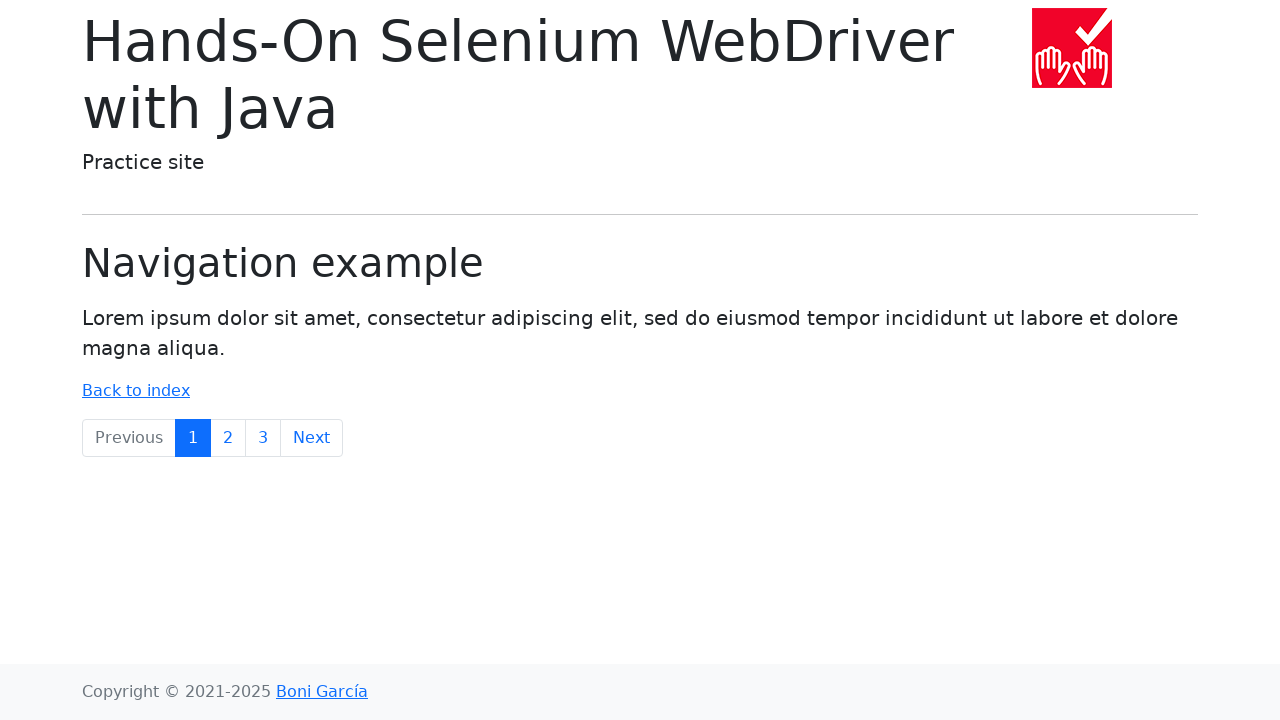

Verified that body contains 'Lorem ipsum' text
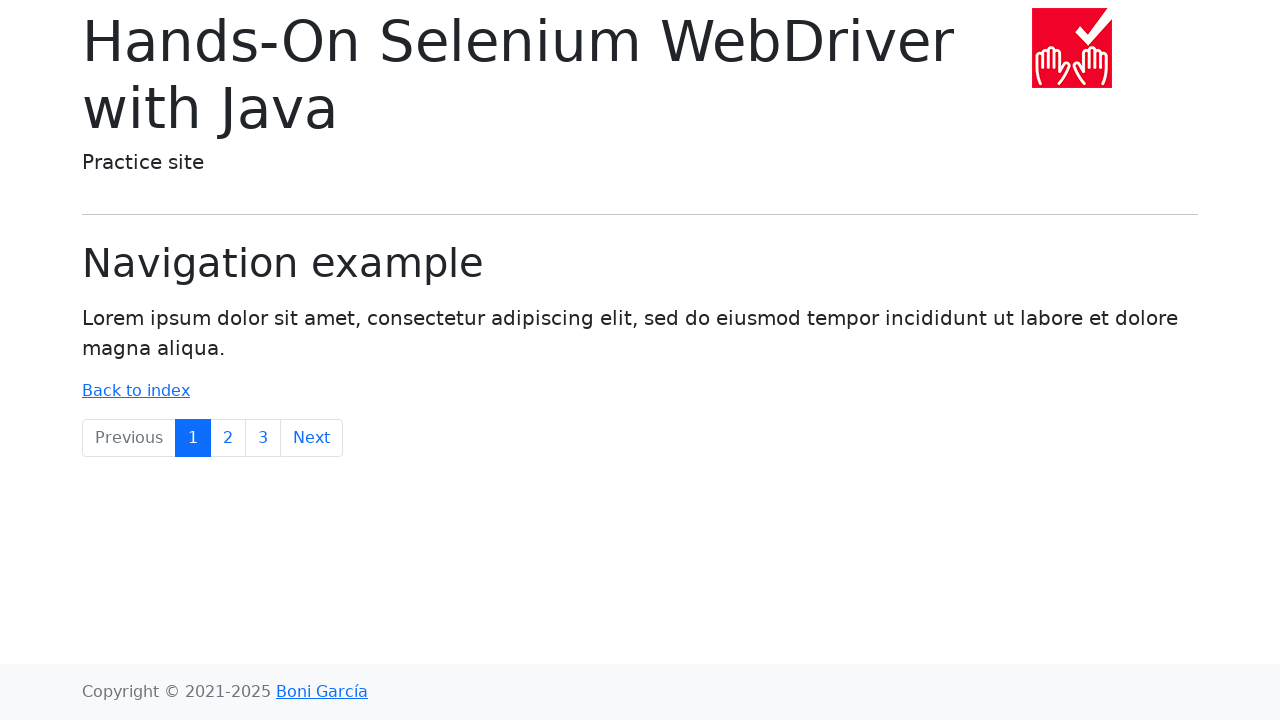

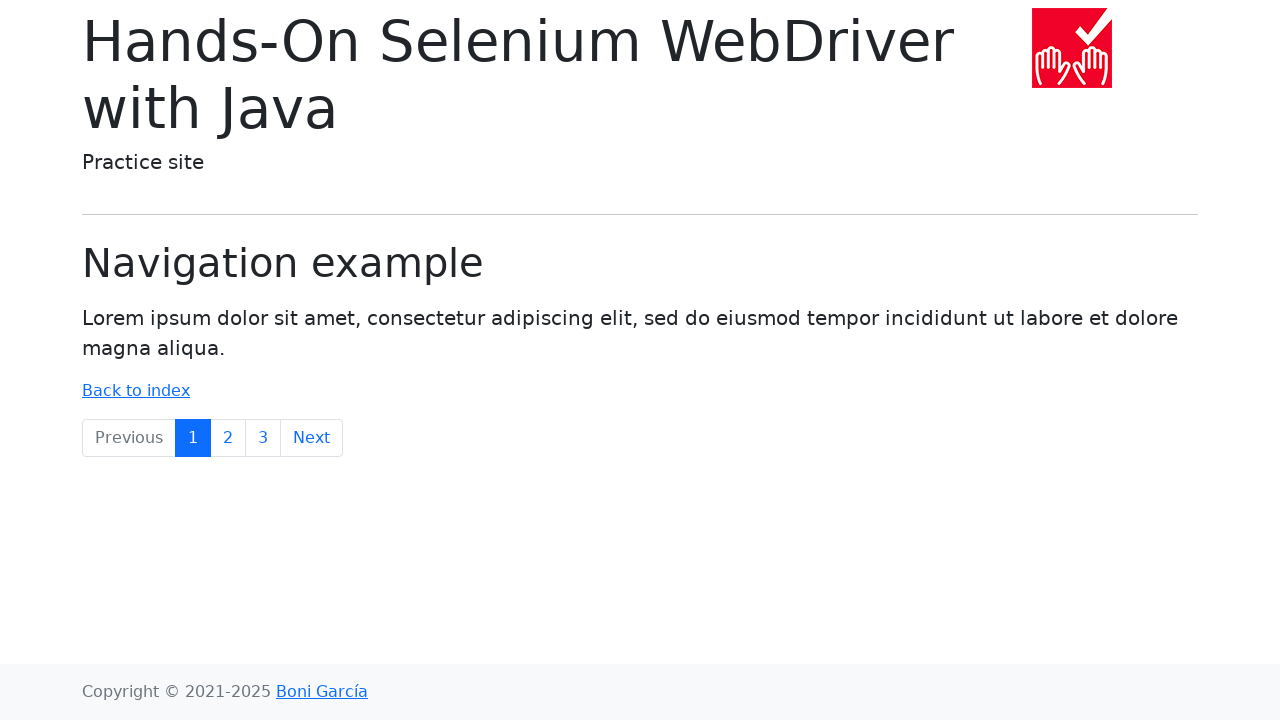